Tests switching between iframes by filling out a short form in the first iframe (first name and surname) and an extended form in the second iframe (login, password, continent selection, and experience rating).

Starting URL: http://automation-practice.emilos.pl/iframes.php

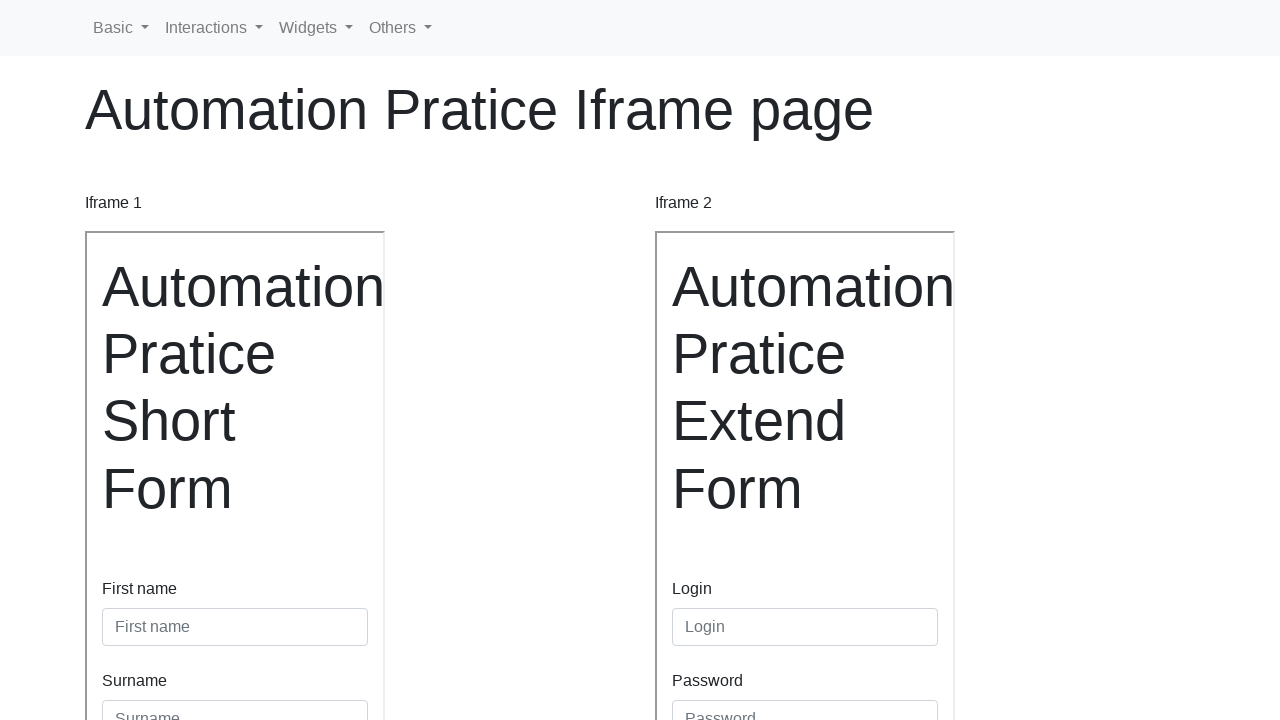

Accessed iframe1 for short form
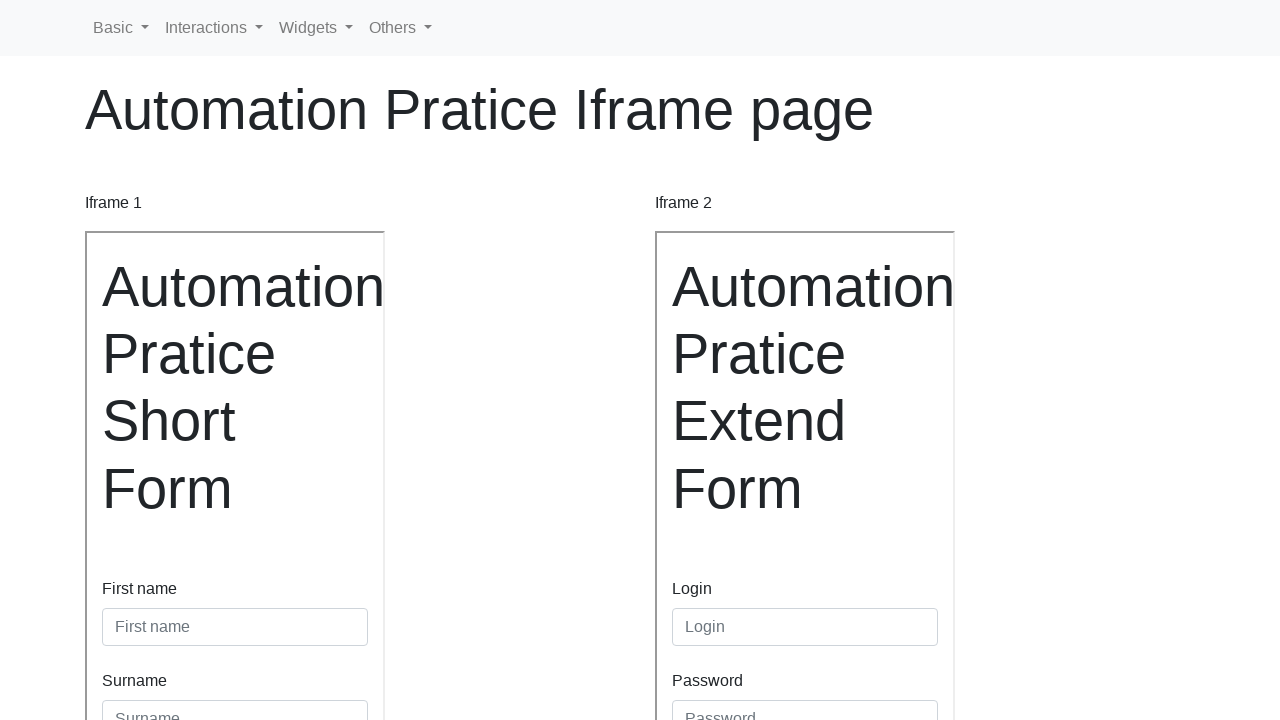

Filled first name field with 'Magdalena' in iframe1 on internal:attr=[placeholder="First name"i]
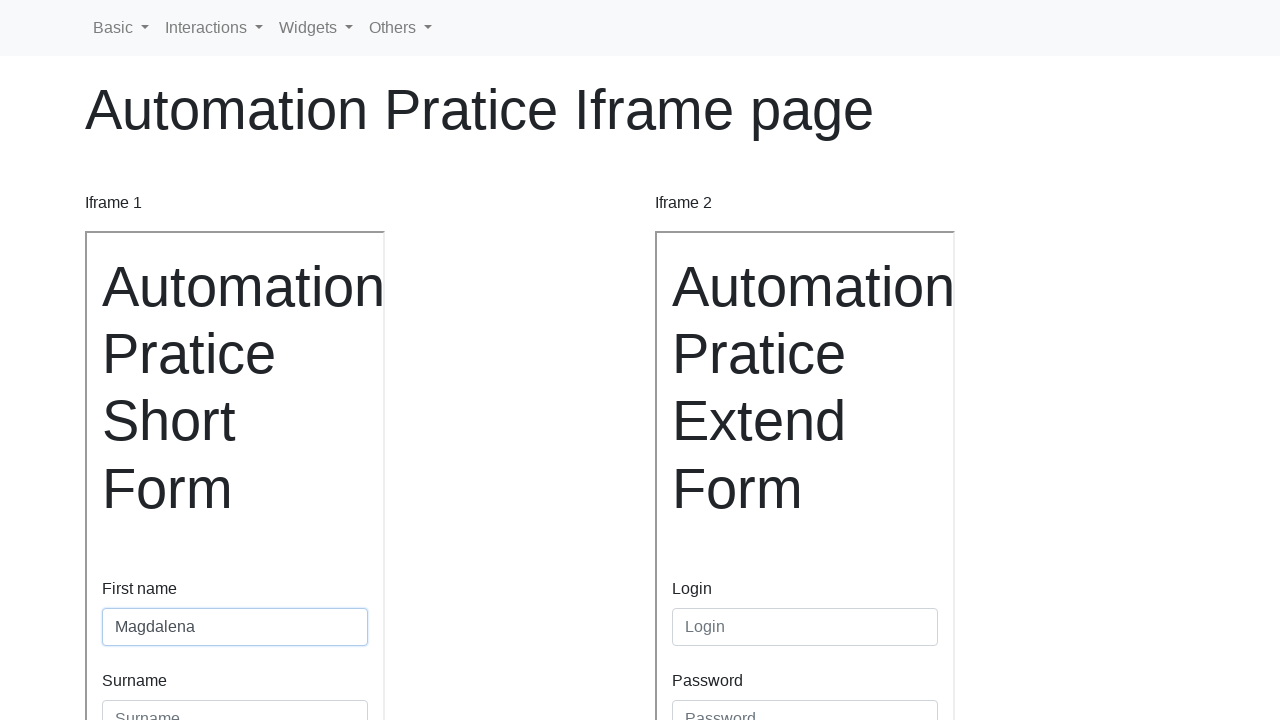

Filled surname field with 'Tyszkiewicz' in iframe1 on internal:attr=[placeholder="Surname"i]
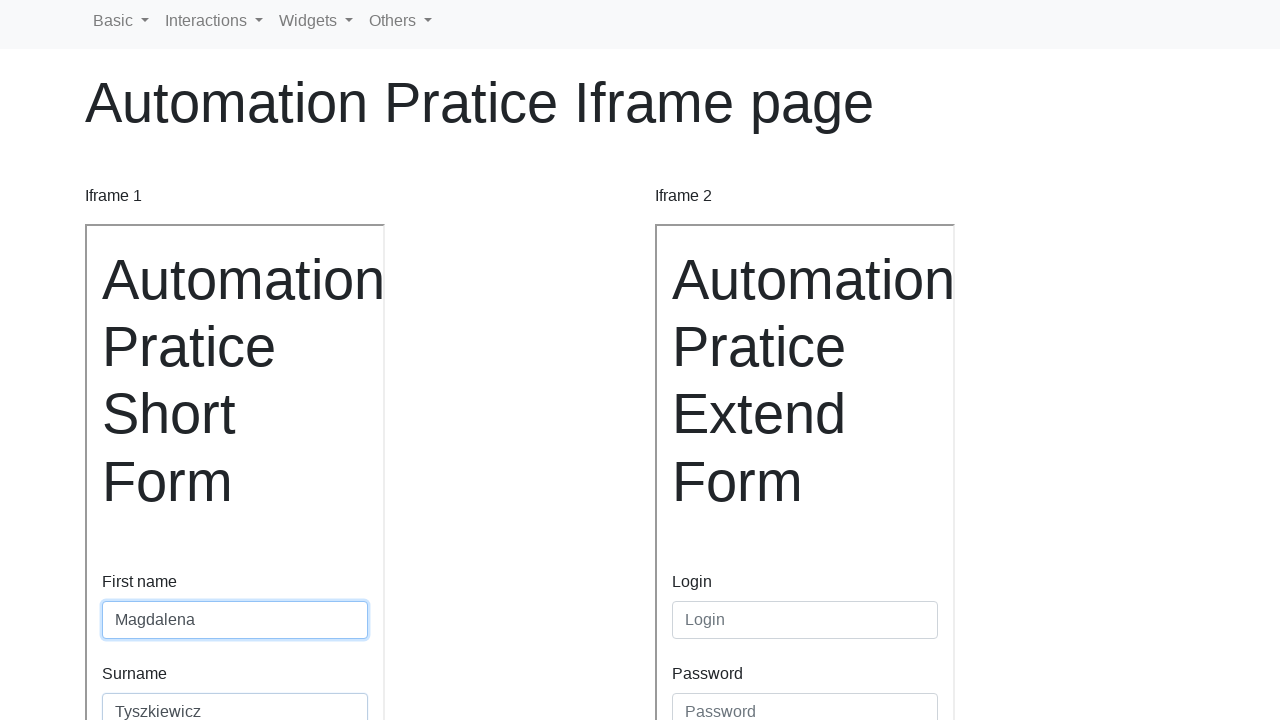

Clicked submit button in iframe1 short form at (140, 485) on internal:role=button
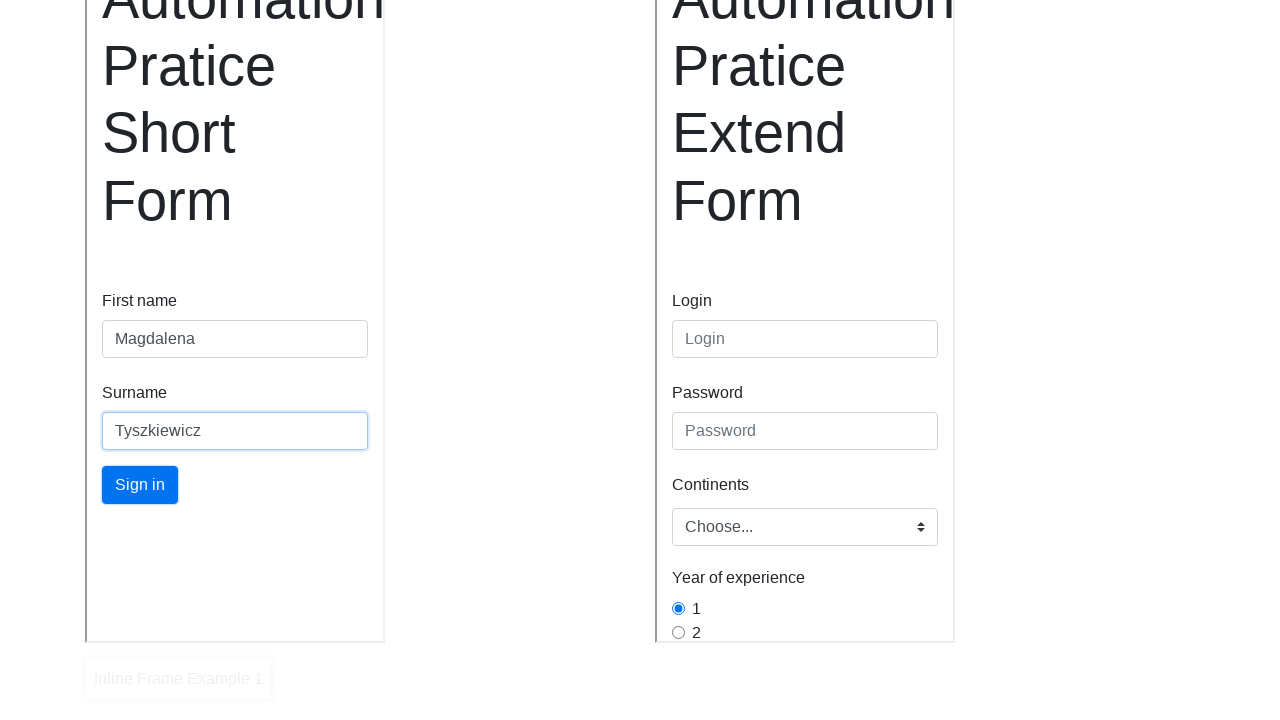

Accessed iframe2 for extended form
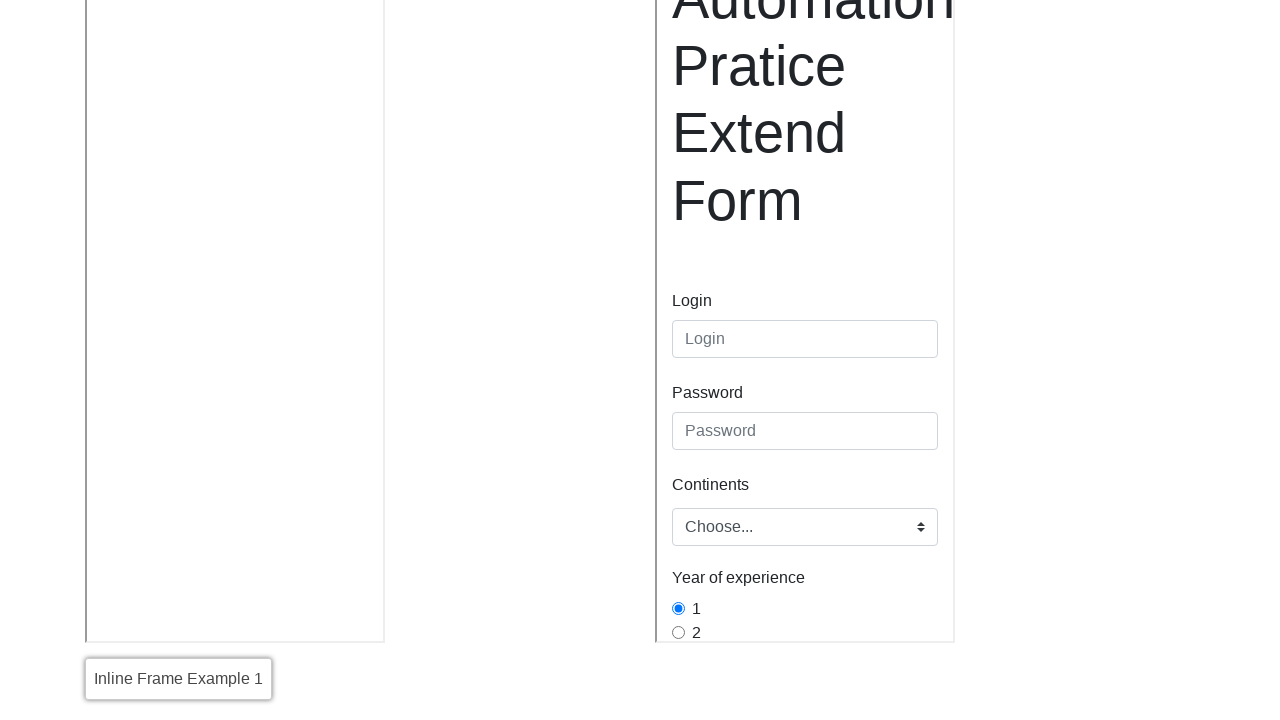

Filled login field with 'magda' in iframe2 on internal:attr=[placeholder="Login"i]
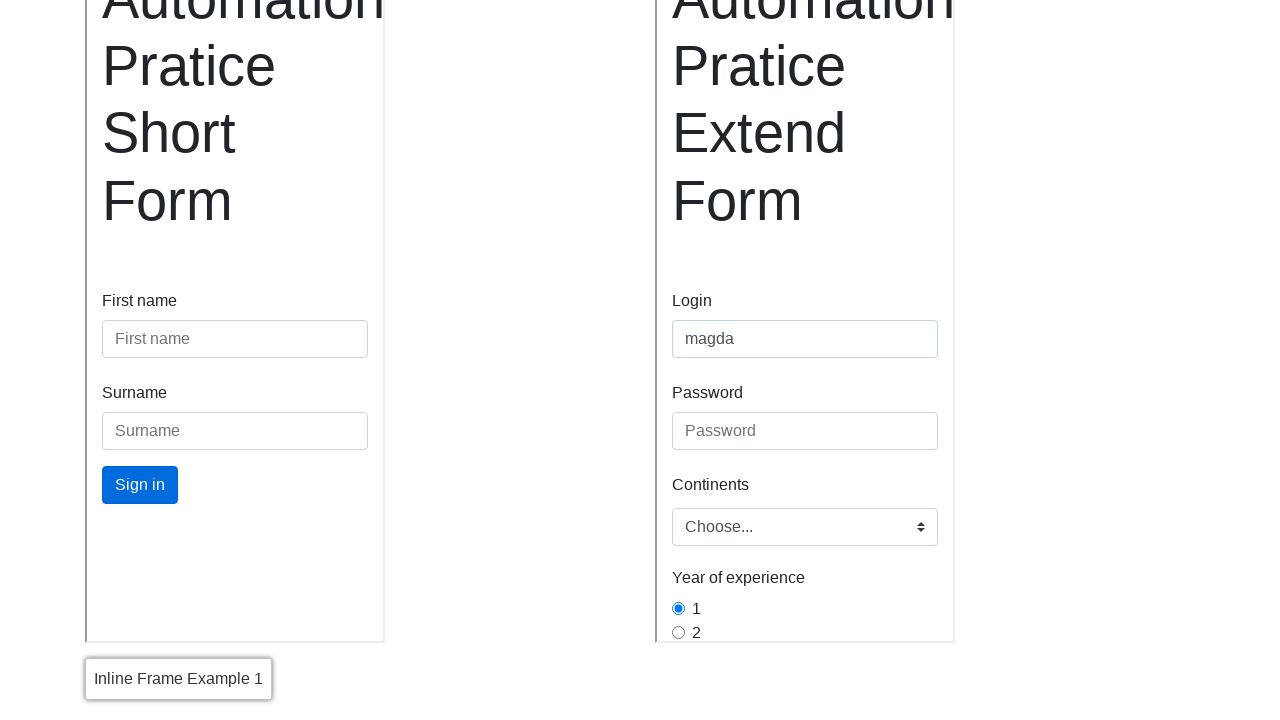

Filled password field with 'admin' in iframe2 on internal:attr=[placeholder="Password"i]
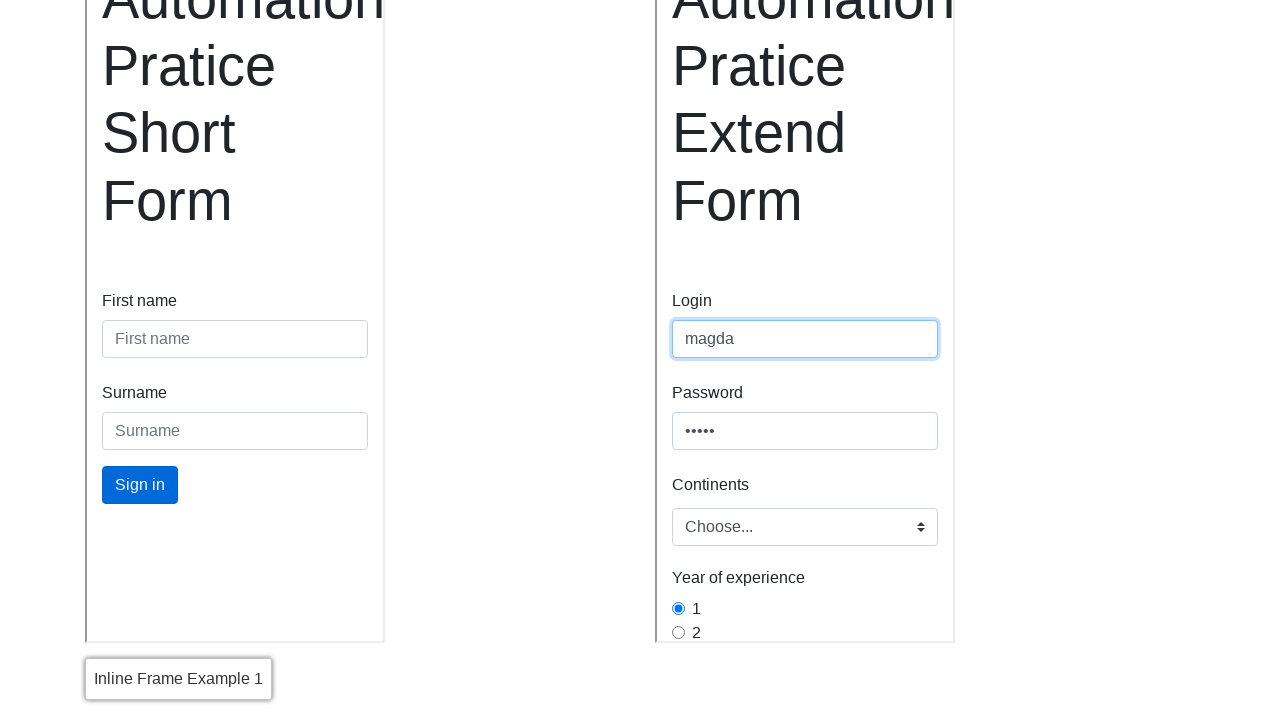

Selected 'europe' from continent dropdown in iframe2 on .custom-select
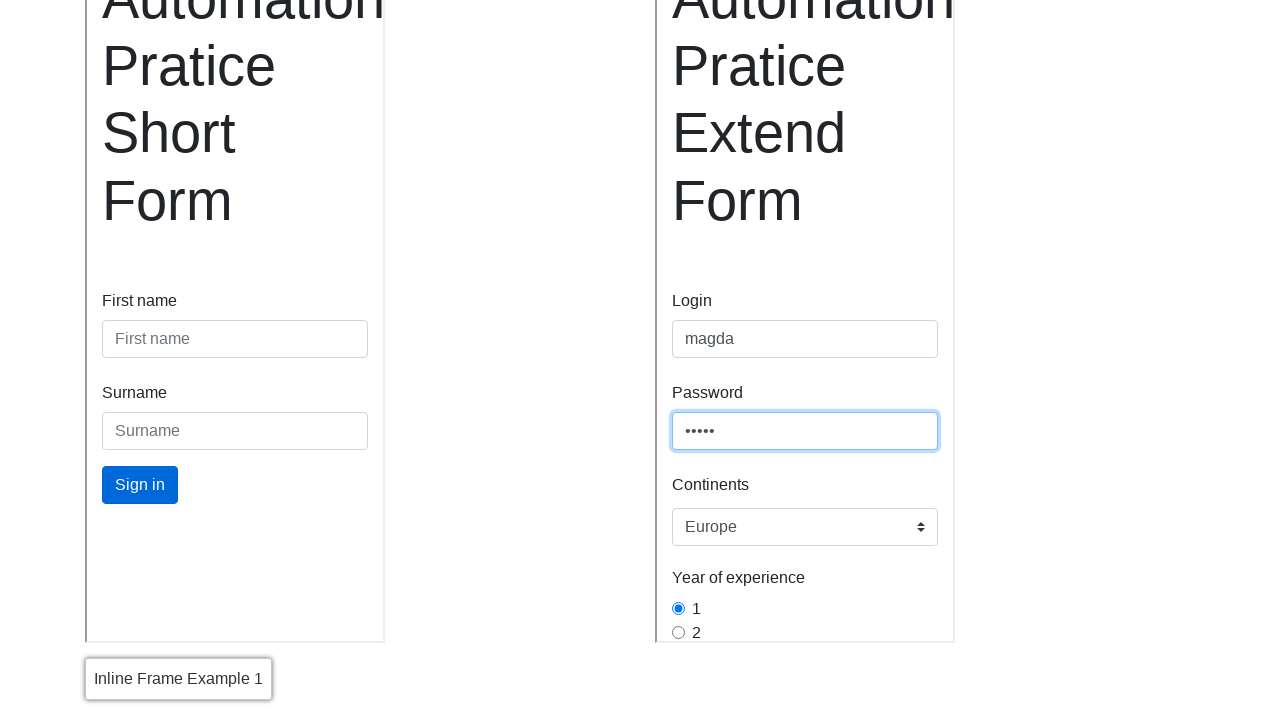

Selected experience rating '3' in iframe2 at (678, 392) on internal:label="3"i
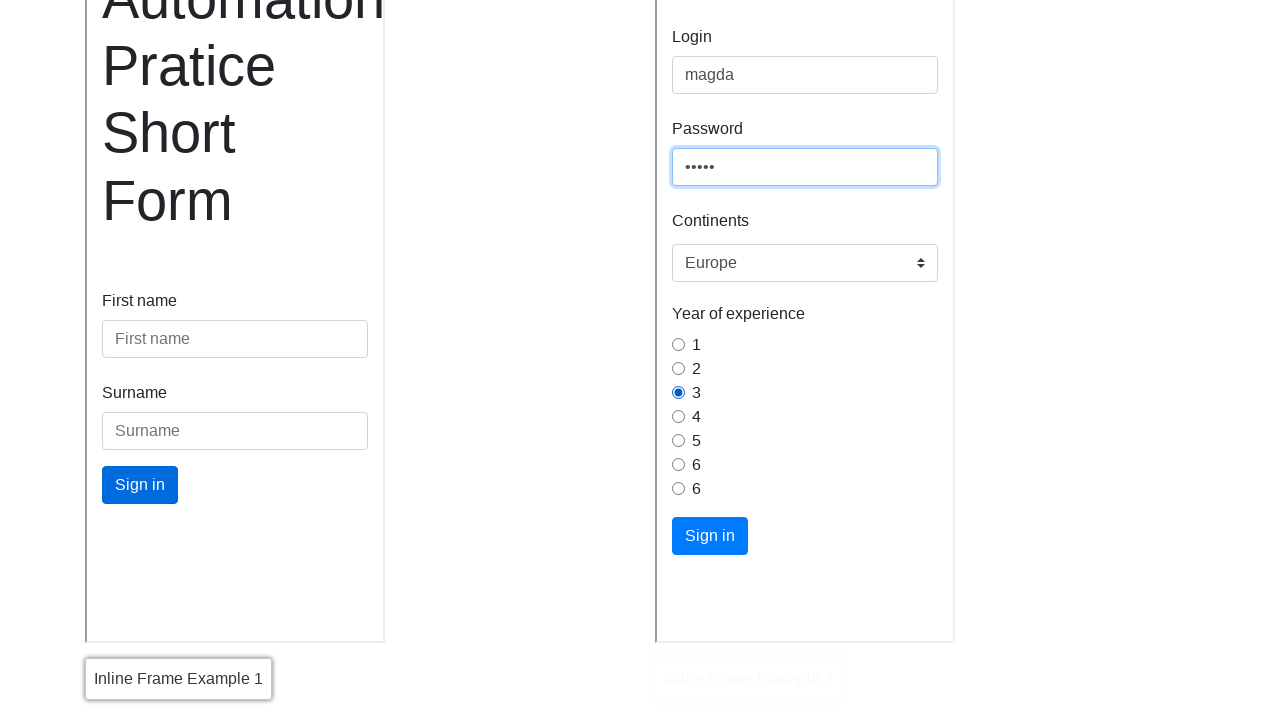

Clicked submit button in iframe2 extended form at (710, 536) on internal:role=button
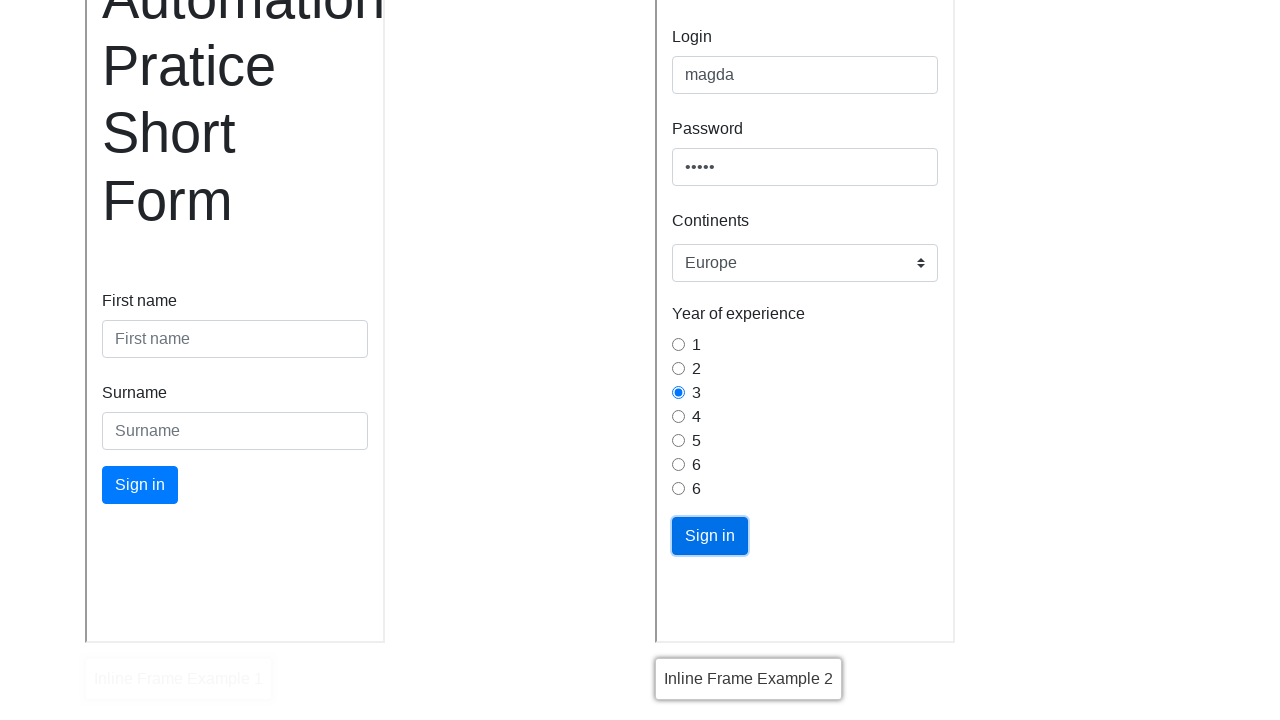

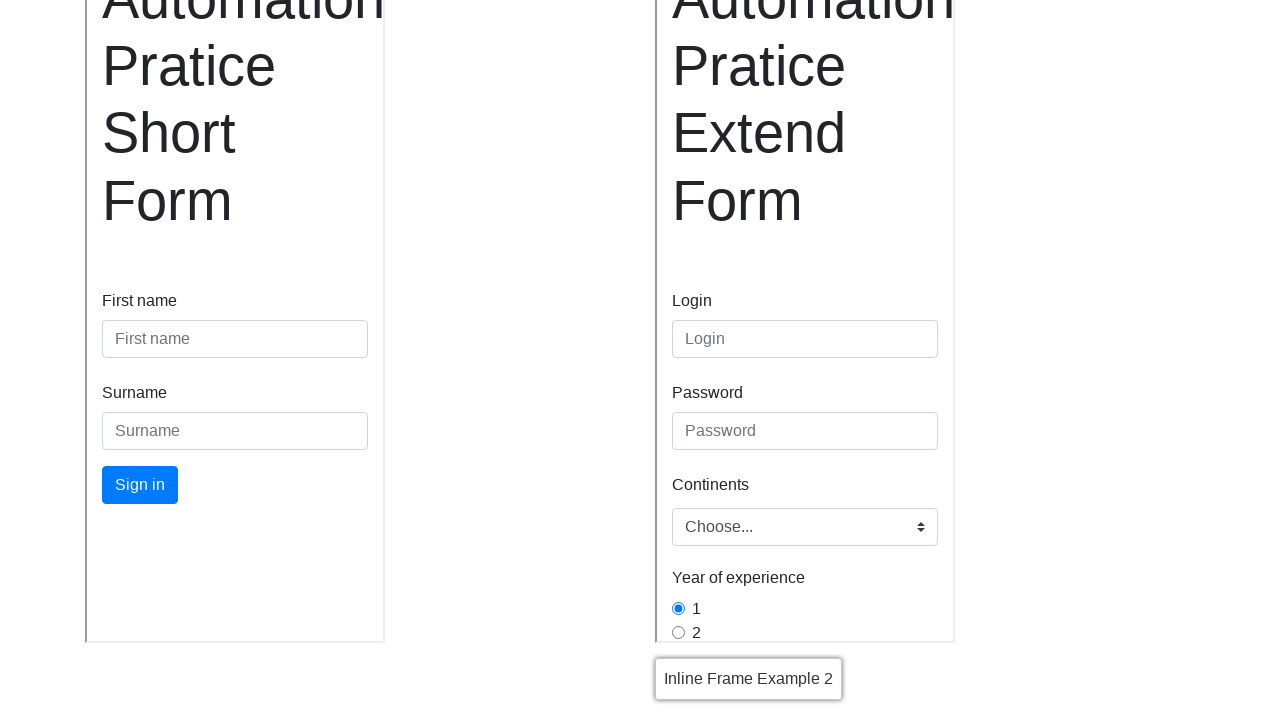